Opens Lund University website, then opens KTH website in a new window

Starting URL: https://www.lunduniversity.lu.se/

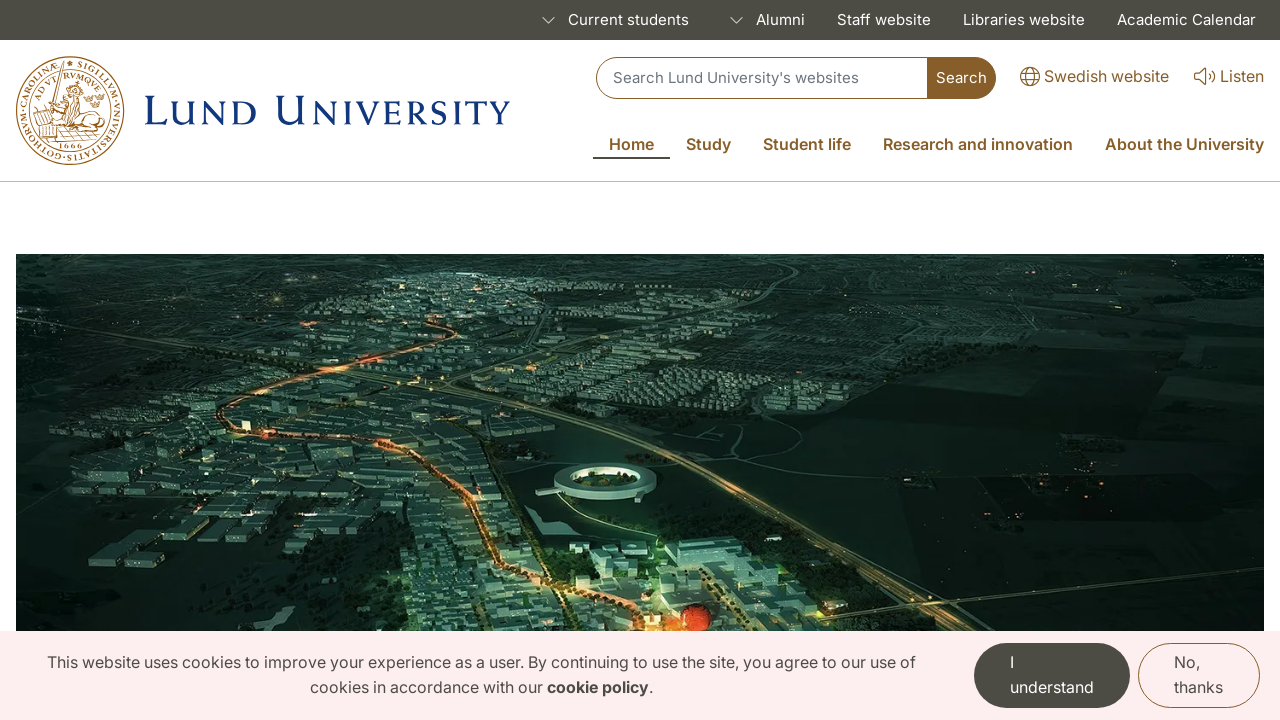

Opened a new page/tab in the browser context
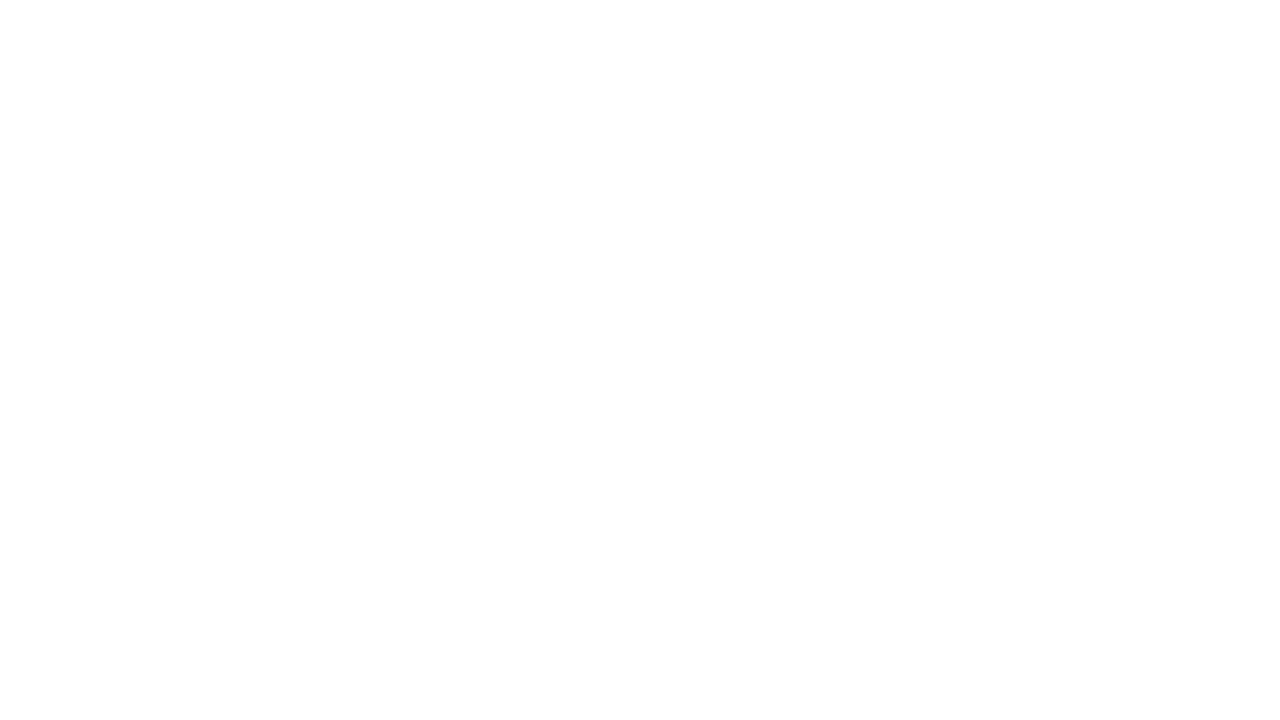

Navigated to KTH website (https://www.kth.se/)
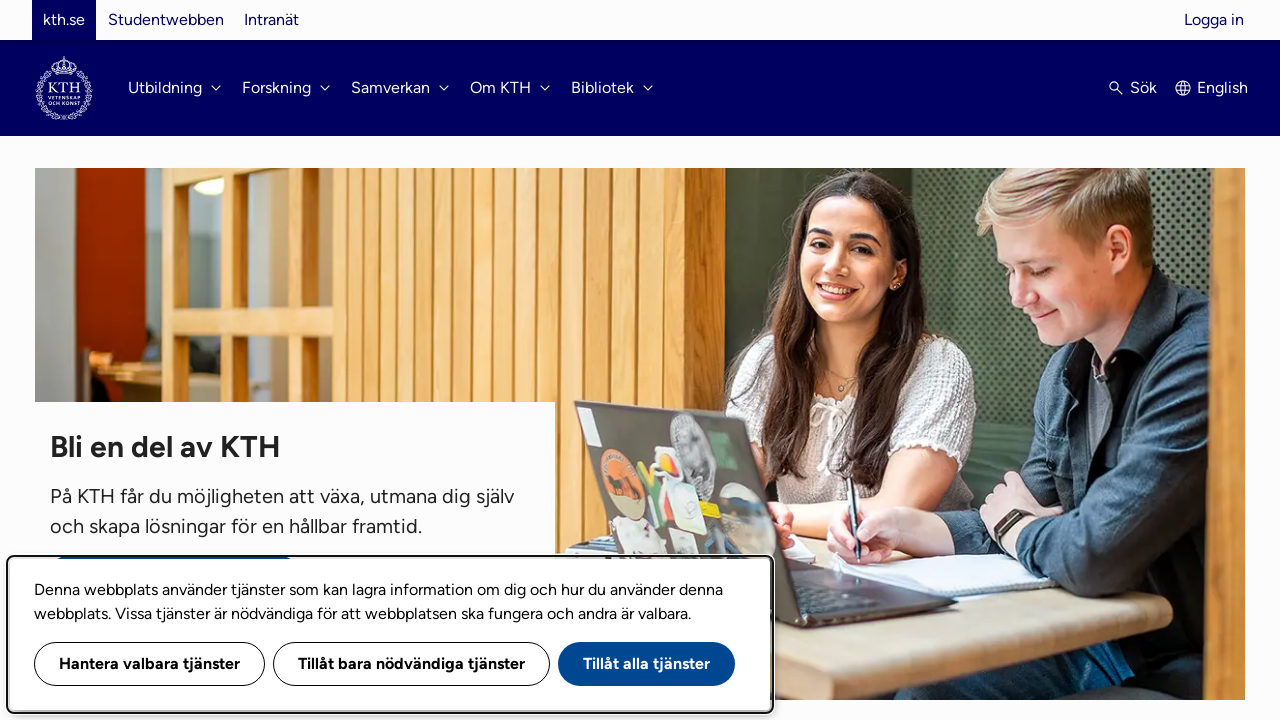

KTH website page loaded (domcontentloaded state reached)
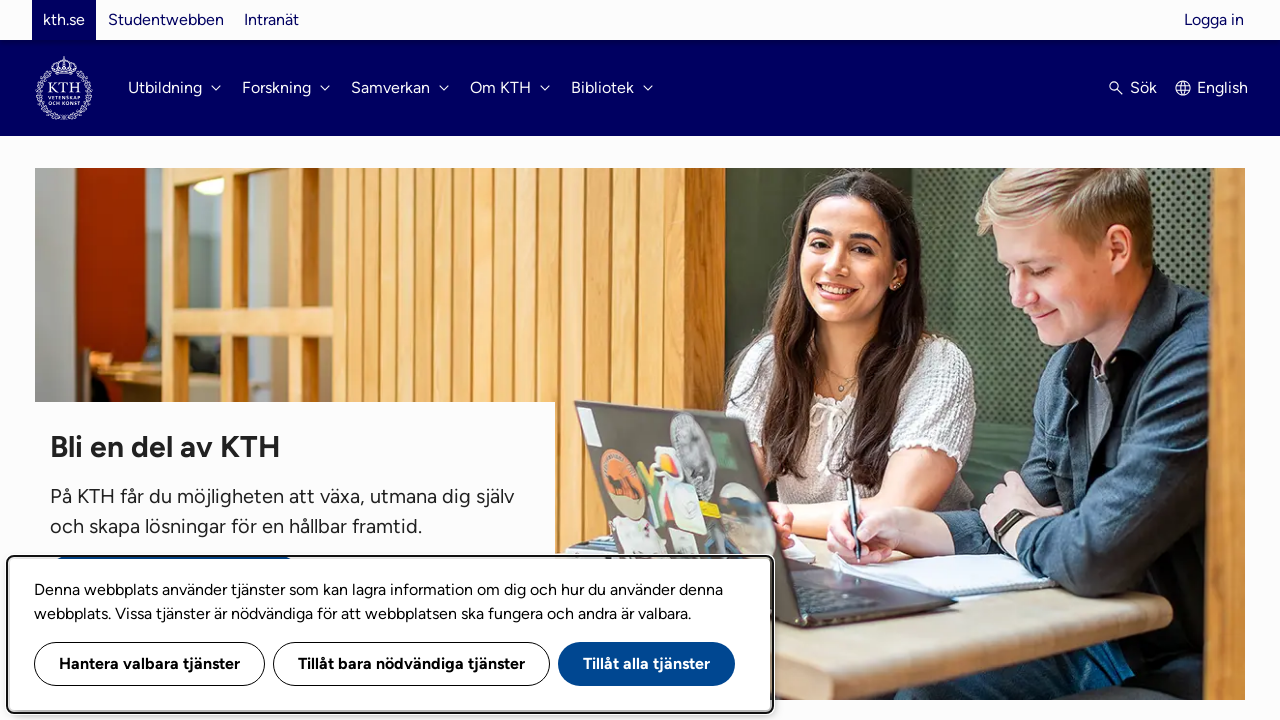

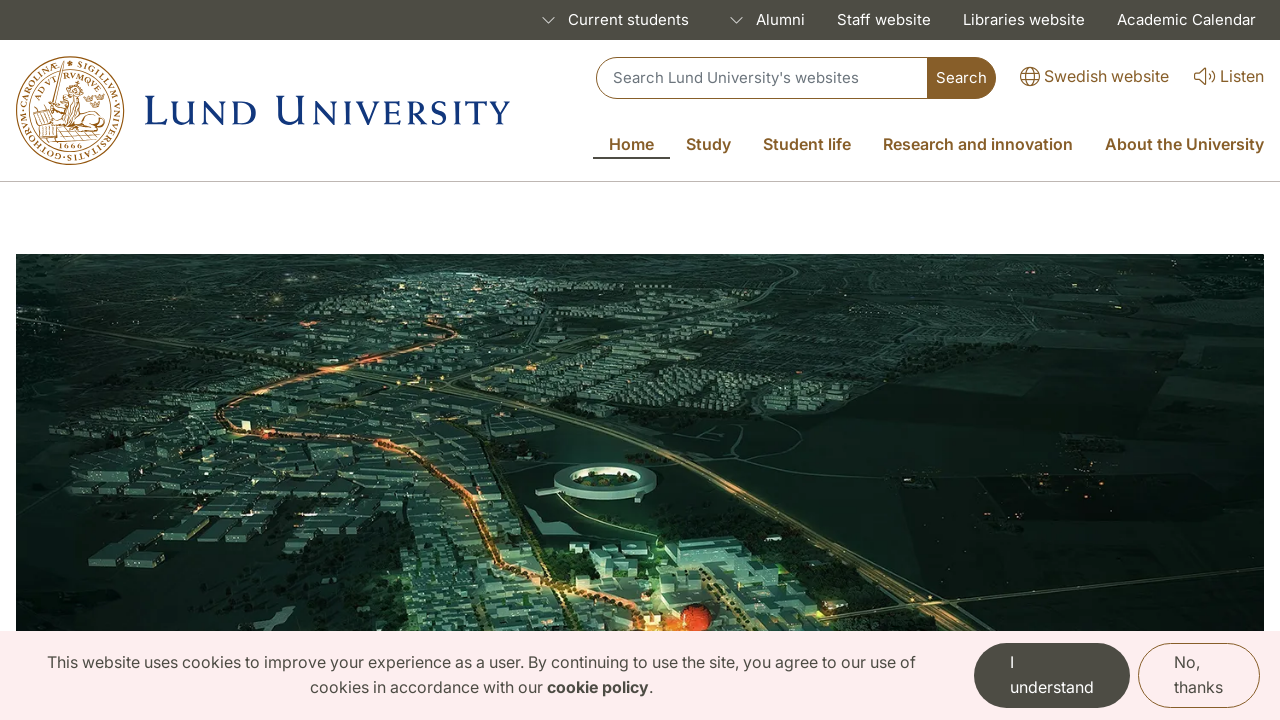